Tests that entered text is trimmed when saving an edited todo item

Starting URL: https://demo.playwright.dev/todomvc

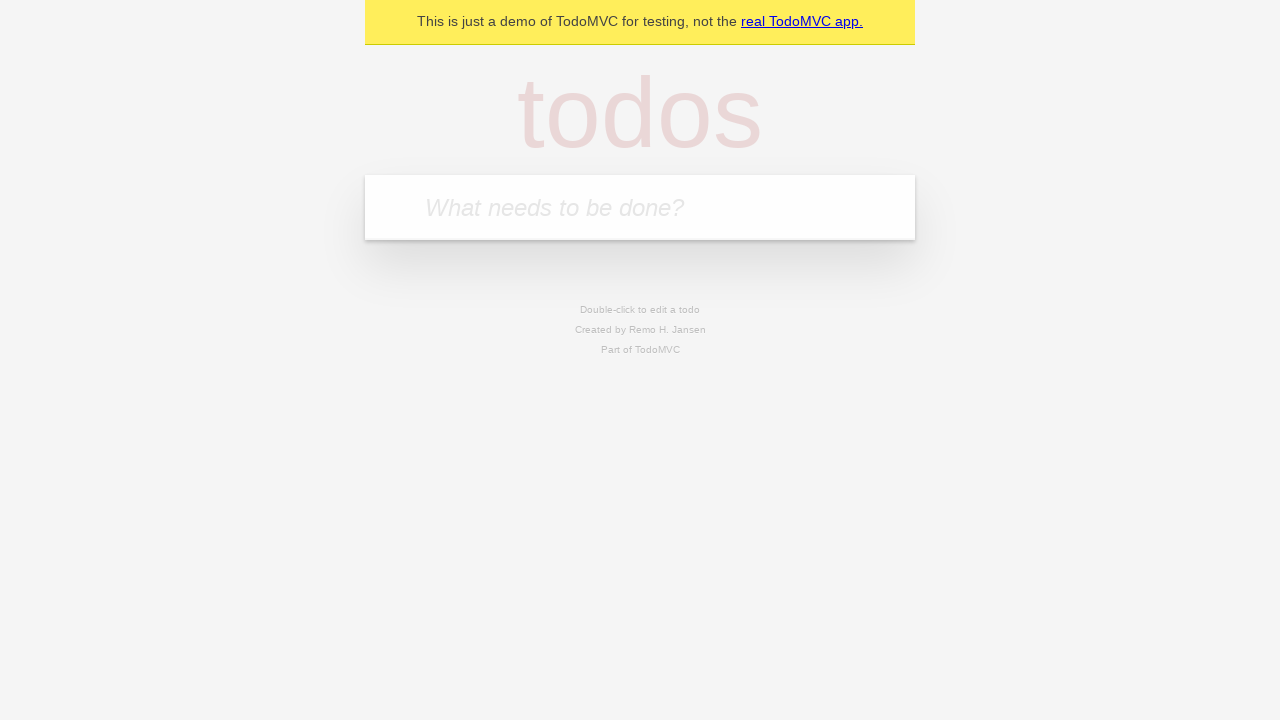

Filled new todo input with 'buy some cheese' on internal:attr=[placeholder="What needs to be done?"i]
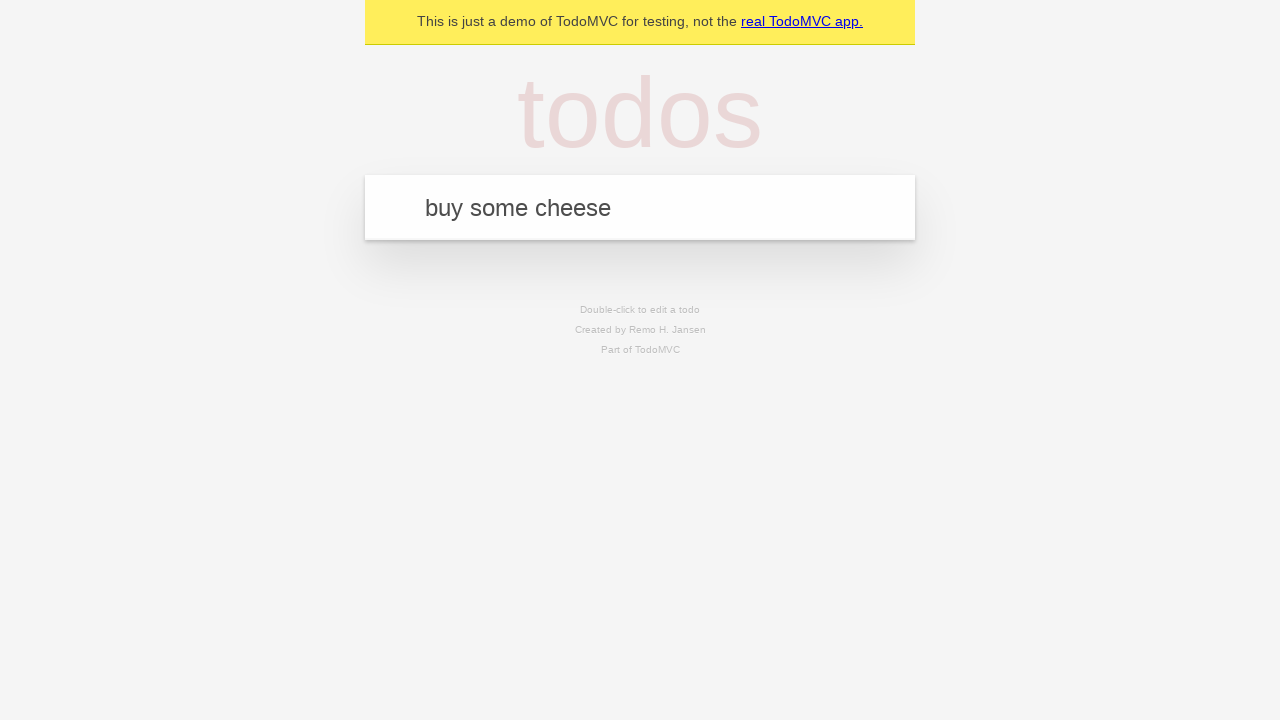

Pressed Enter to create todo item 'buy some cheese' on internal:attr=[placeholder="What needs to be done?"i]
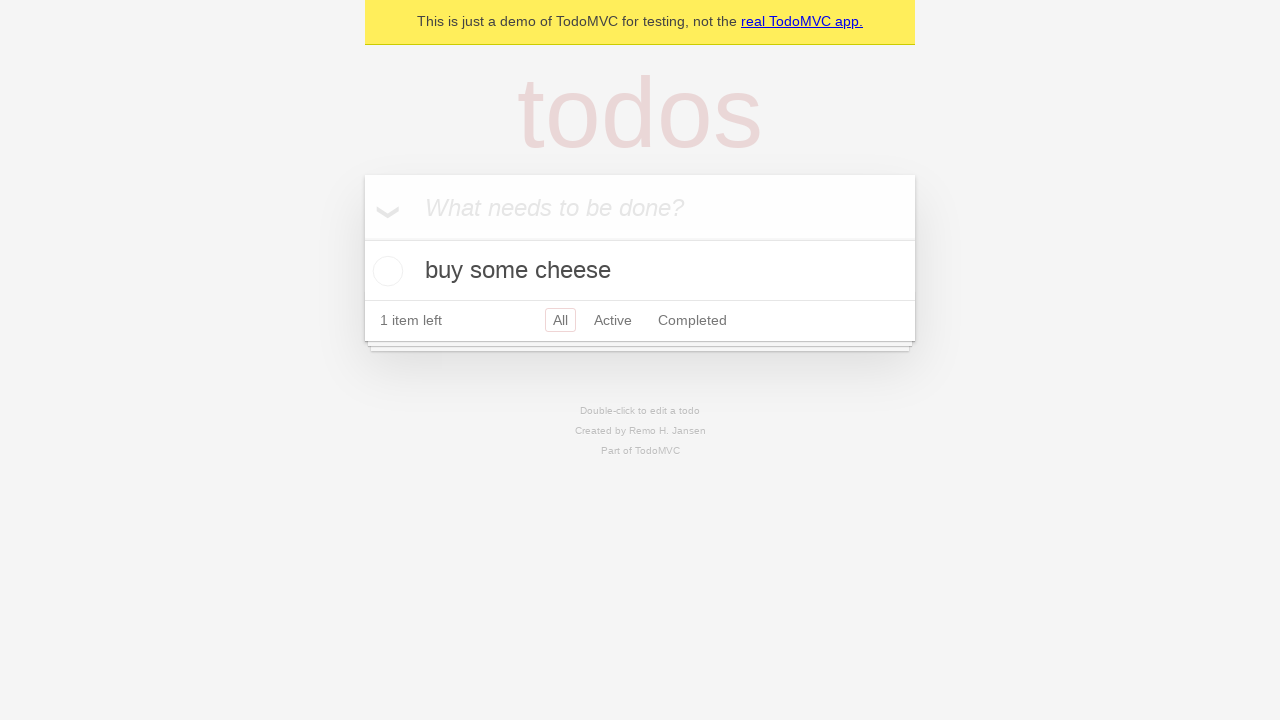

Filled new todo input with 'feed the cat' on internal:attr=[placeholder="What needs to be done?"i]
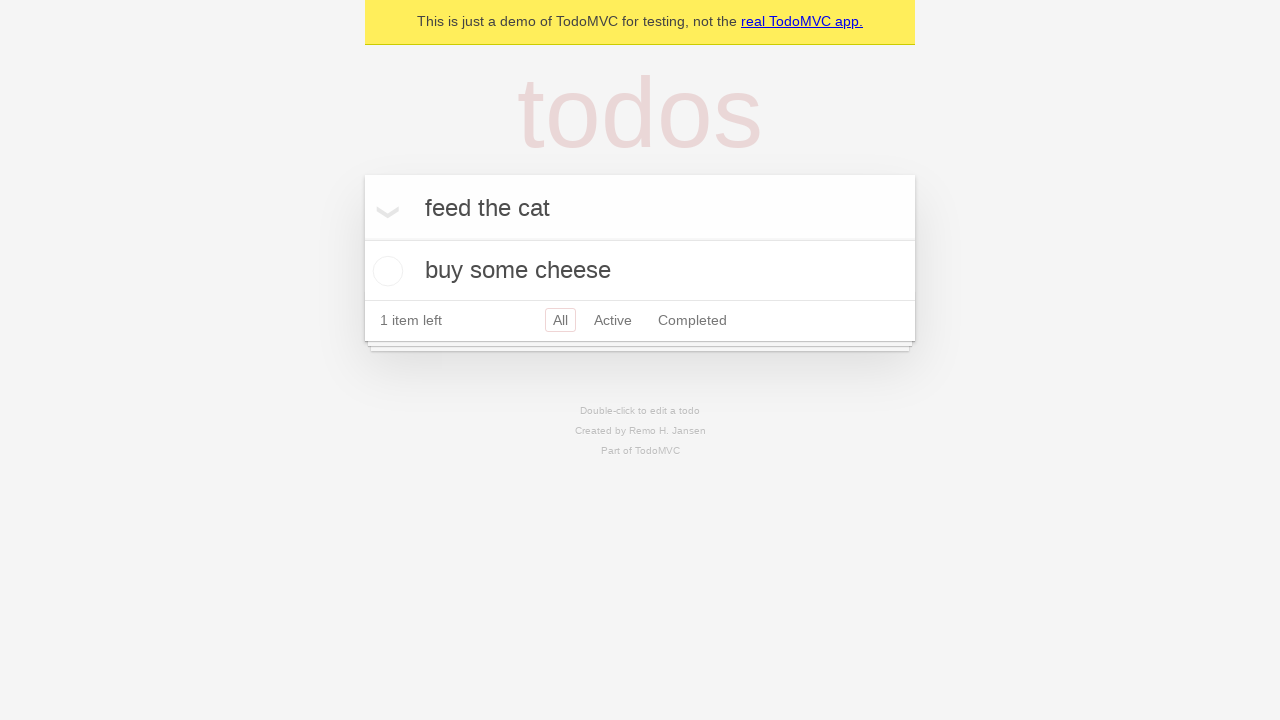

Pressed Enter to create todo item 'feed the cat' on internal:attr=[placeholder="What needs to be done?"i]
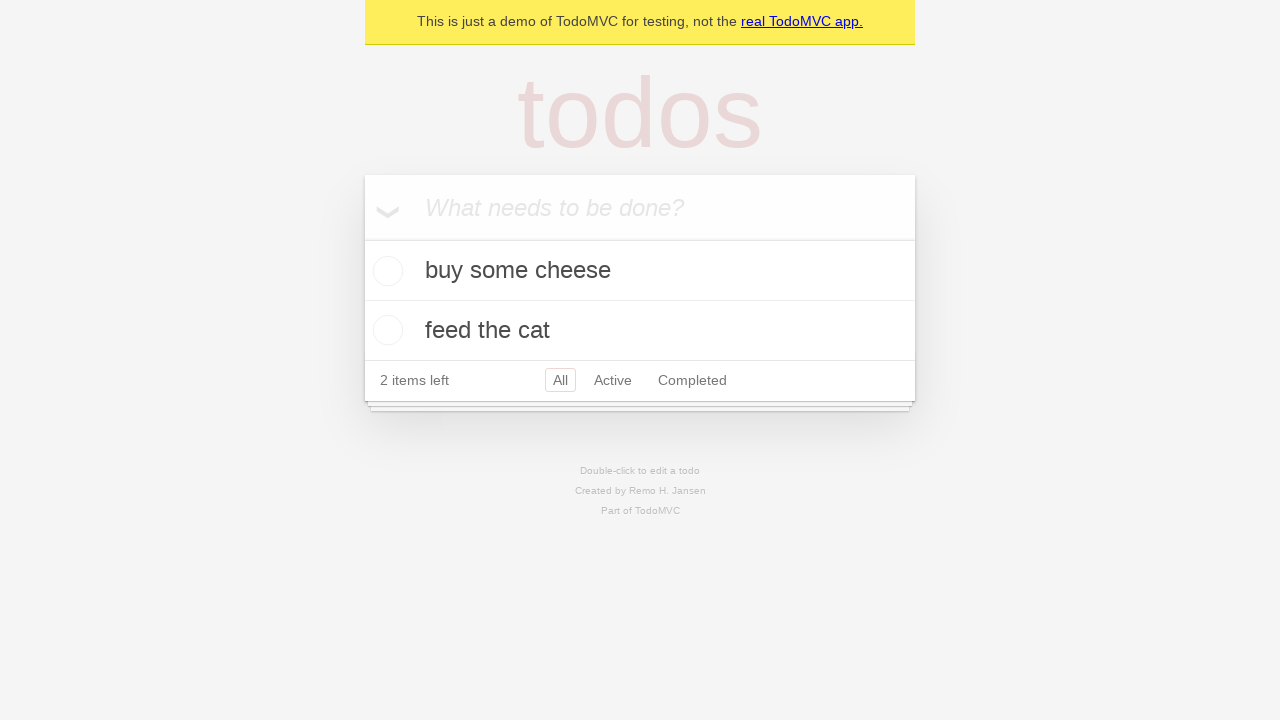

Filled new todo input with 'book a doctors appointment' on internal:attr=[placeholder="What needs to be done?"i]
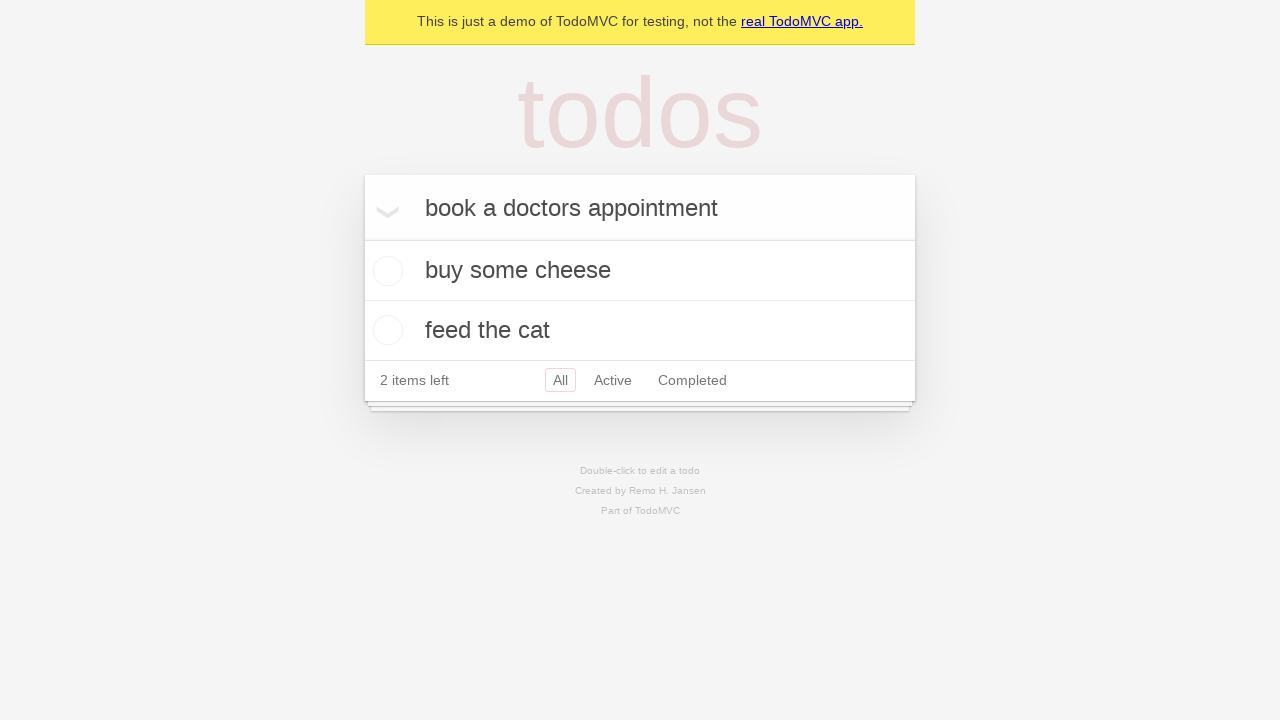

Pressed Enter to create todo item 'book a doctors appointment' on internal:attr=[placeholder="What needs to be done?"i]
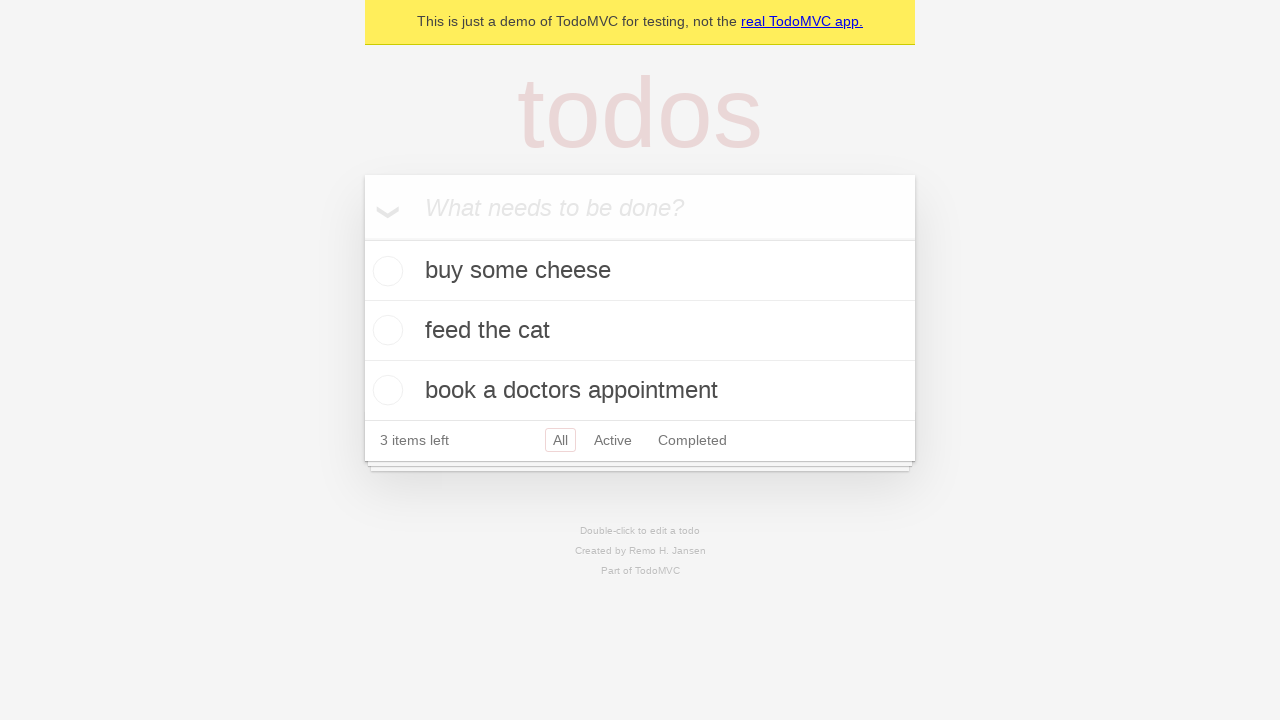

Double-clicked second todo item to enter edit mode at (640, 331) on internal:testid=[data-testid="todo-item"s] >> nth=1
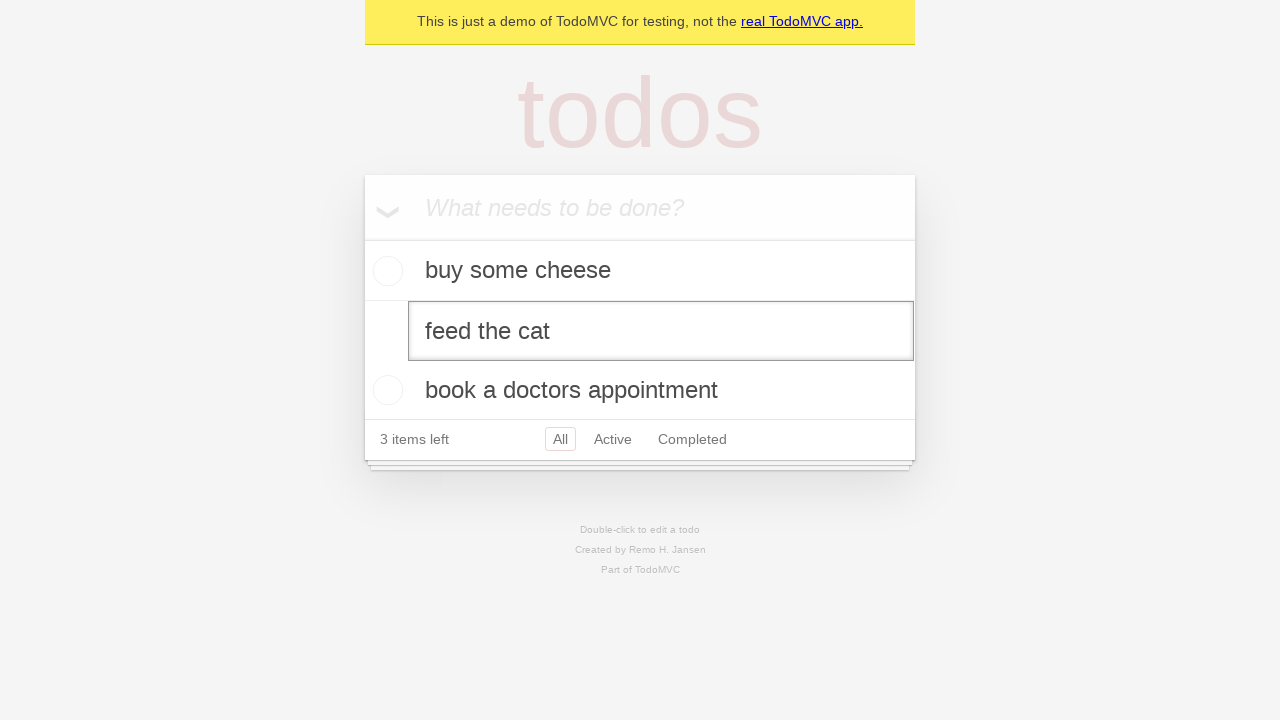

Filled edit input with padded text '    buy some sausages    ' on internal:testid=[data-testid="todo-item"s] >> nth=1 >> internal:role=textbox[nam
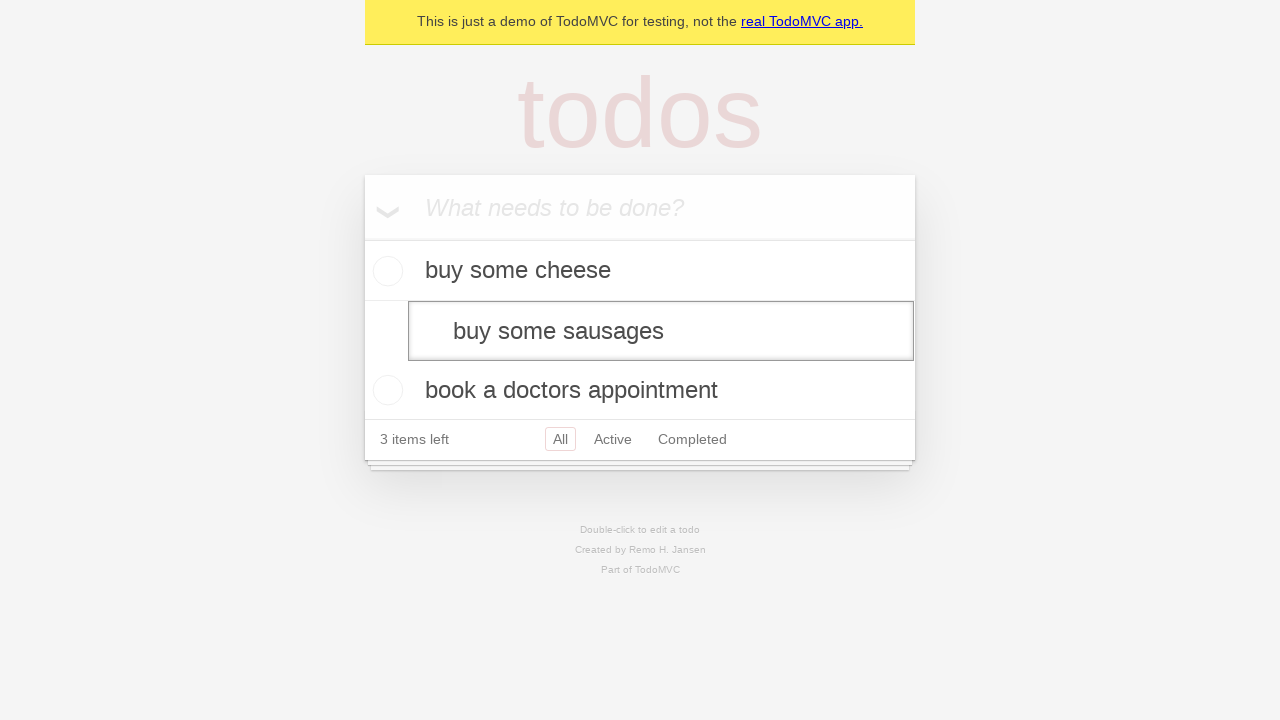

Pressed Enter to save edited todo item with trimmed text on internal:testid=[data-testid="todo-item"s] >> nth=1 >> internal:role=textbox[nam
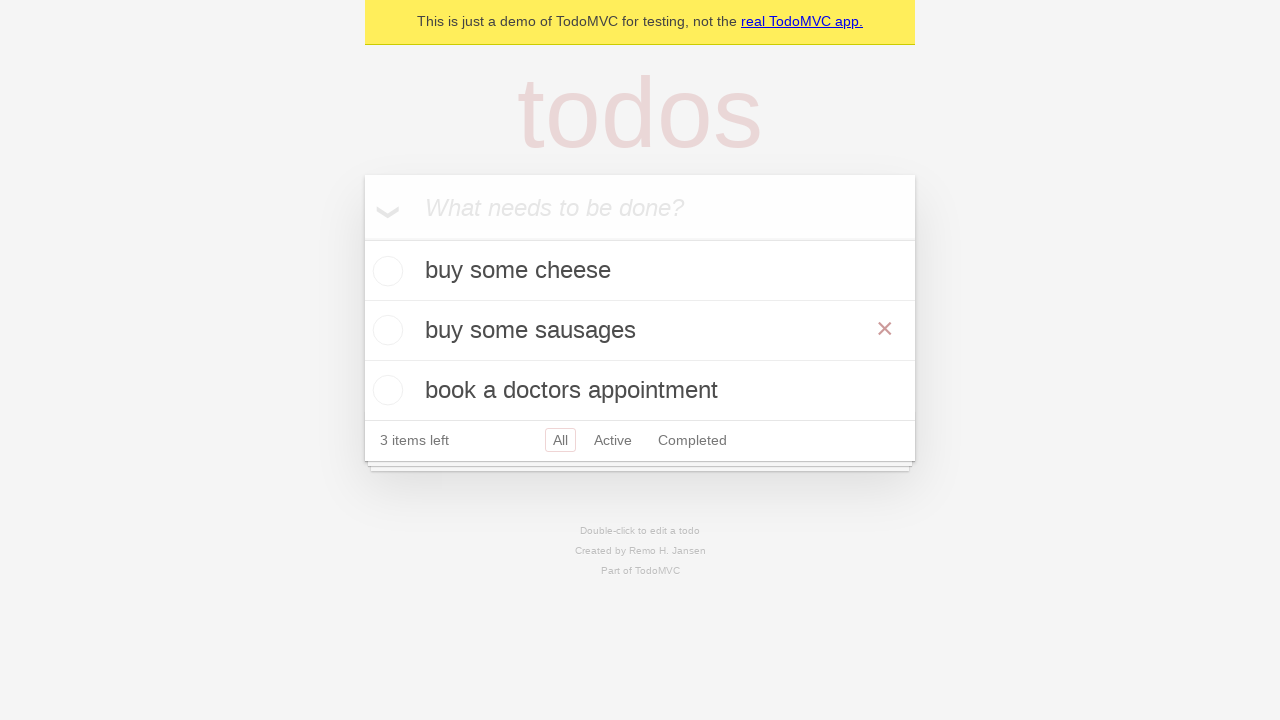

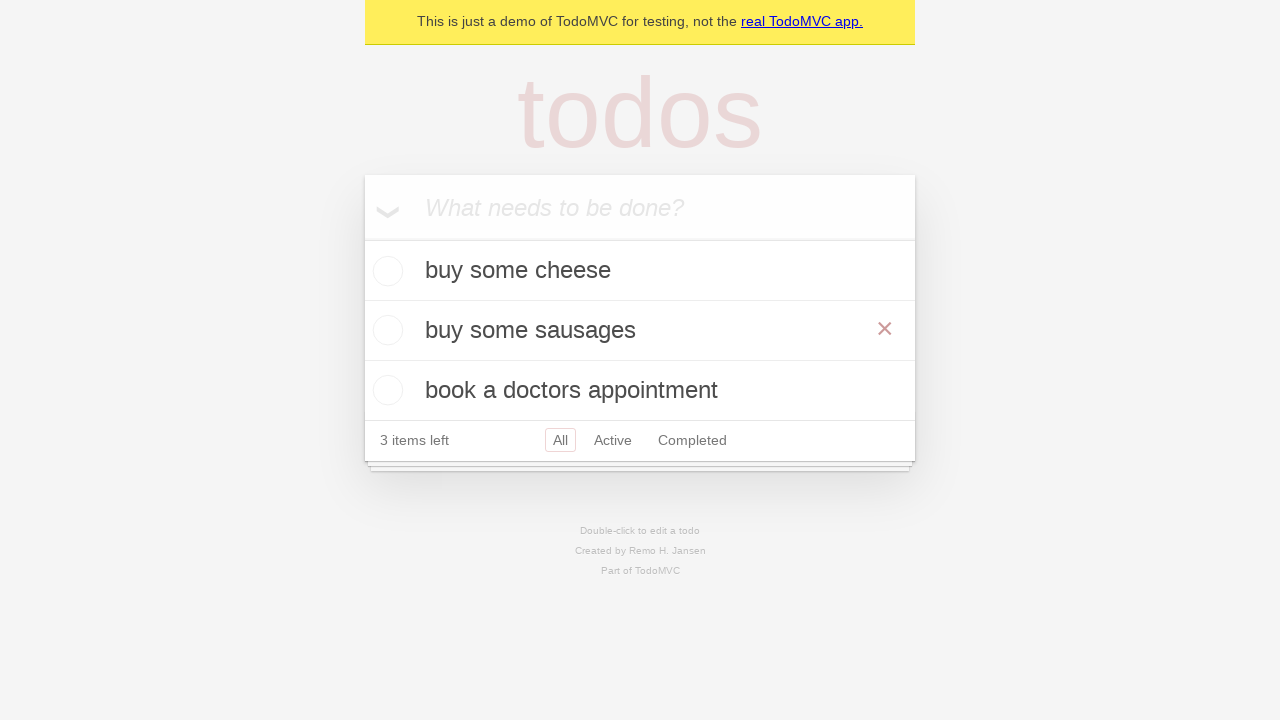